Tests page scrolling functionality by scrolling down and then up on the TechProEducation website

Starting URL: https://techproeducation.com

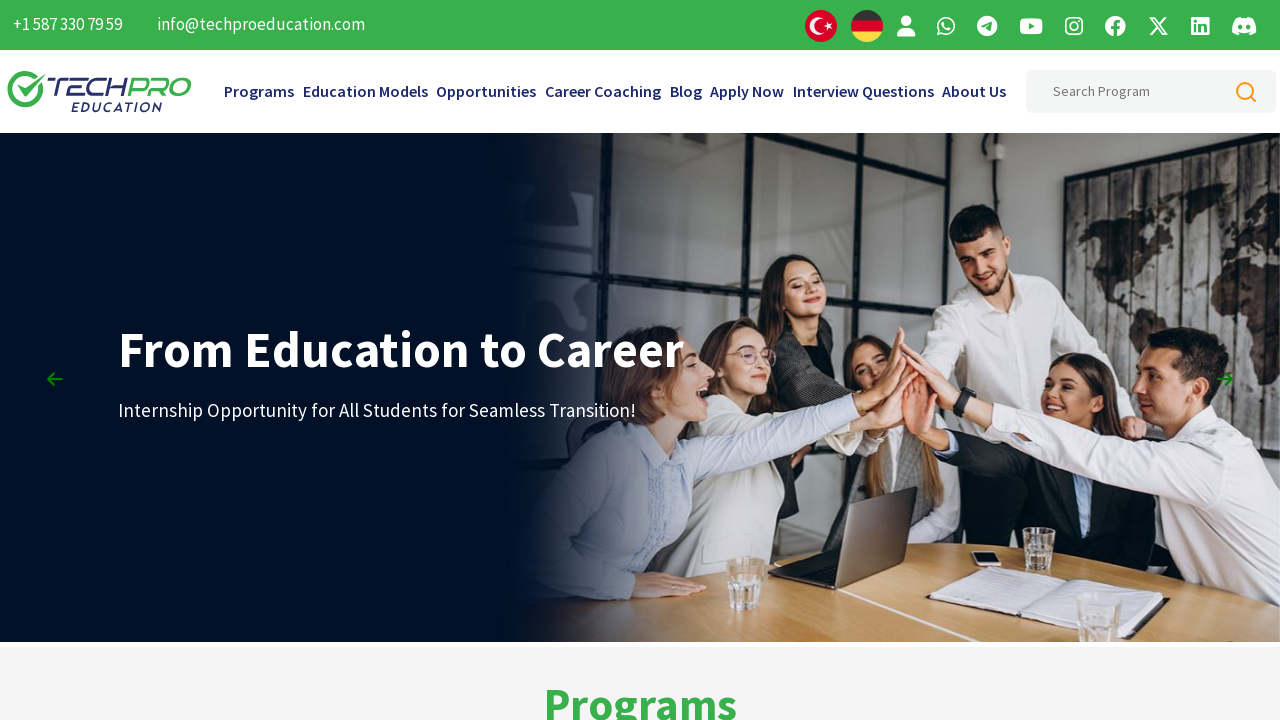

Scrolled down page (1st scroll)
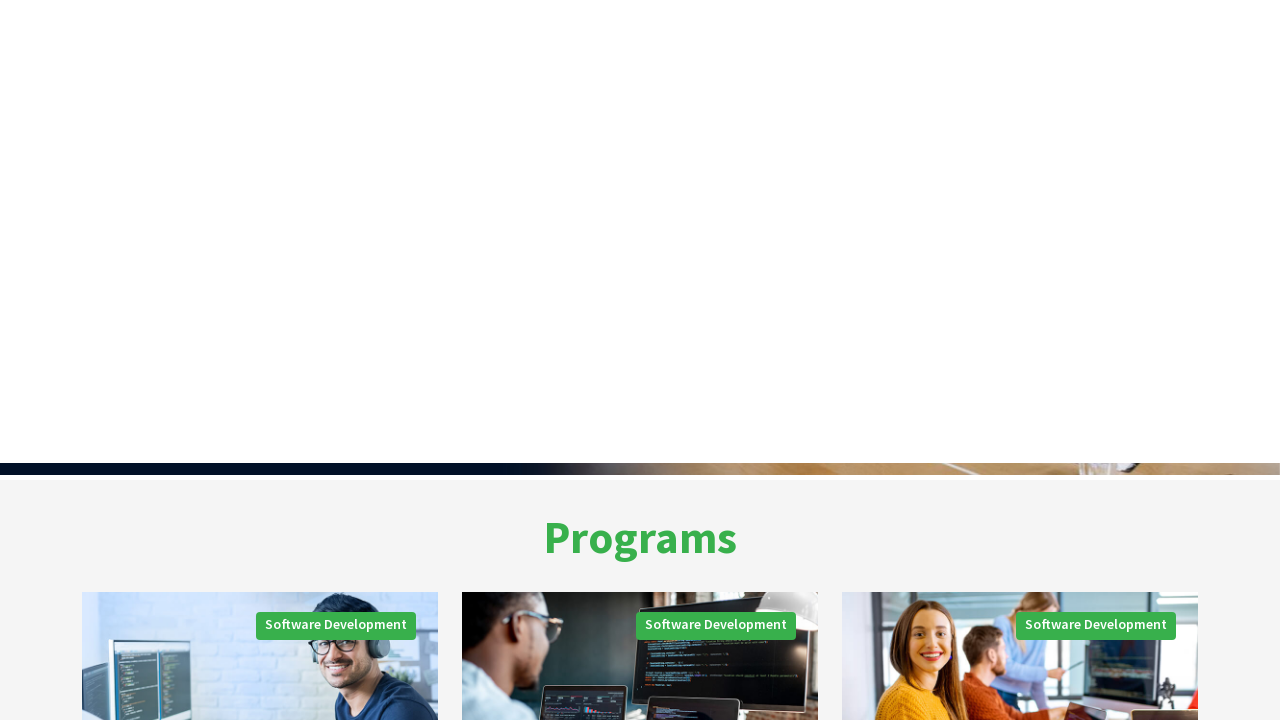

Scrolled down page (2nd scroll)
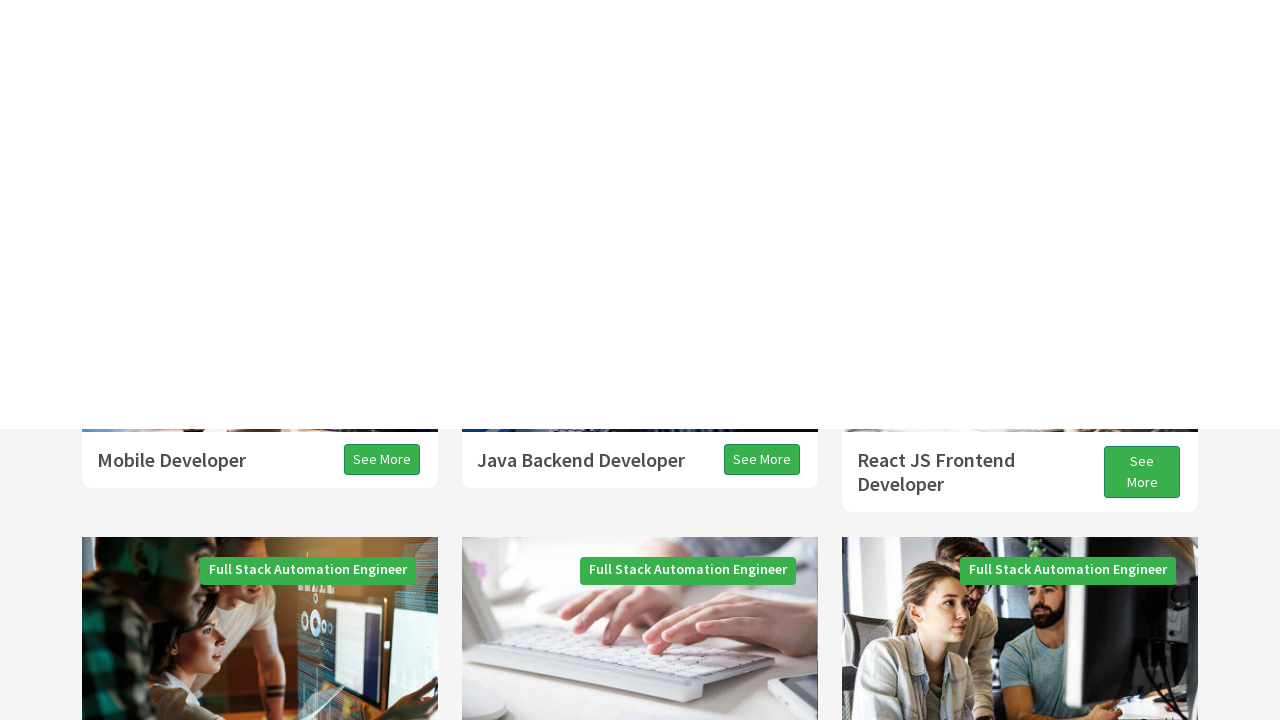

Scrolled down page (3rd scroll)
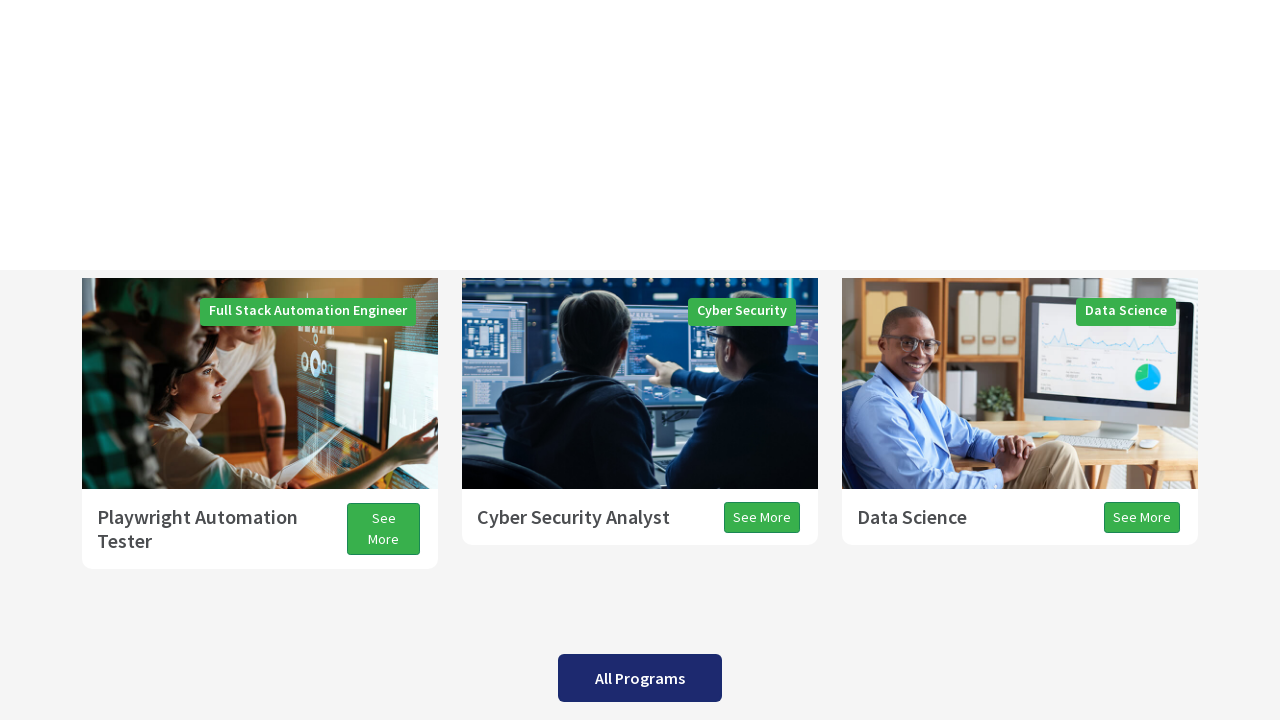

Scrolled down page (4th scroll)
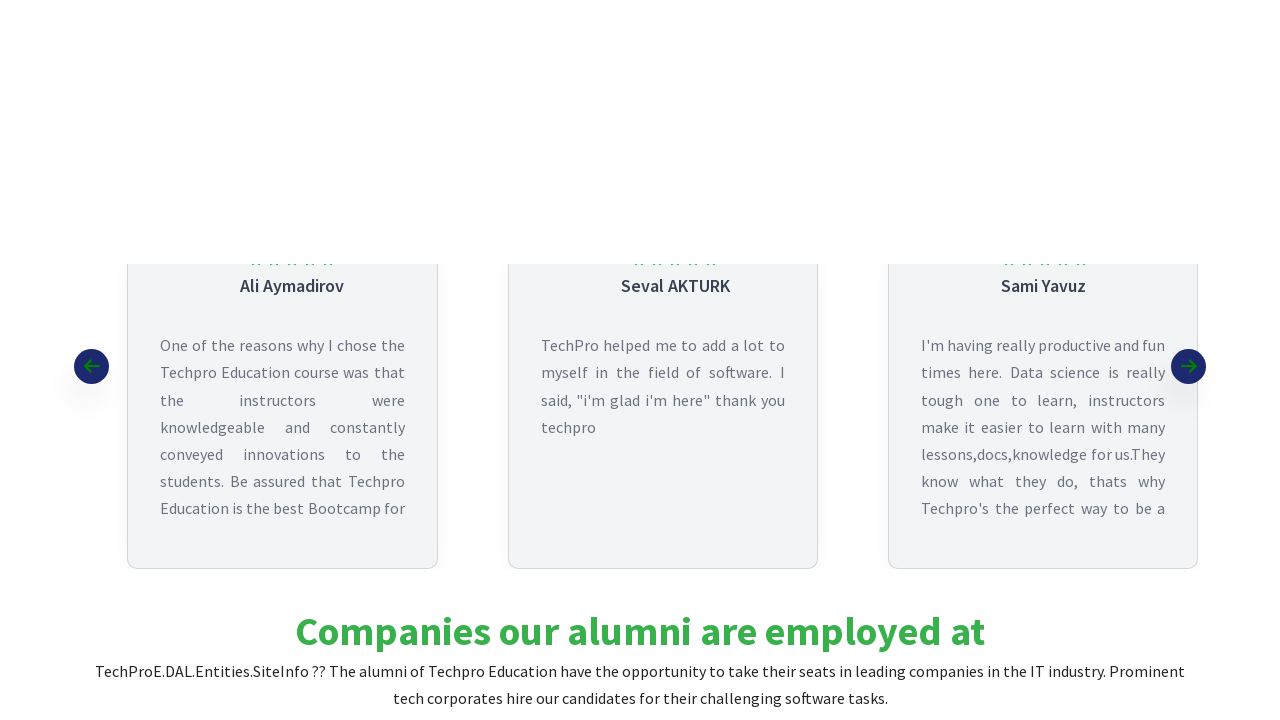

Waited for 2 seconds
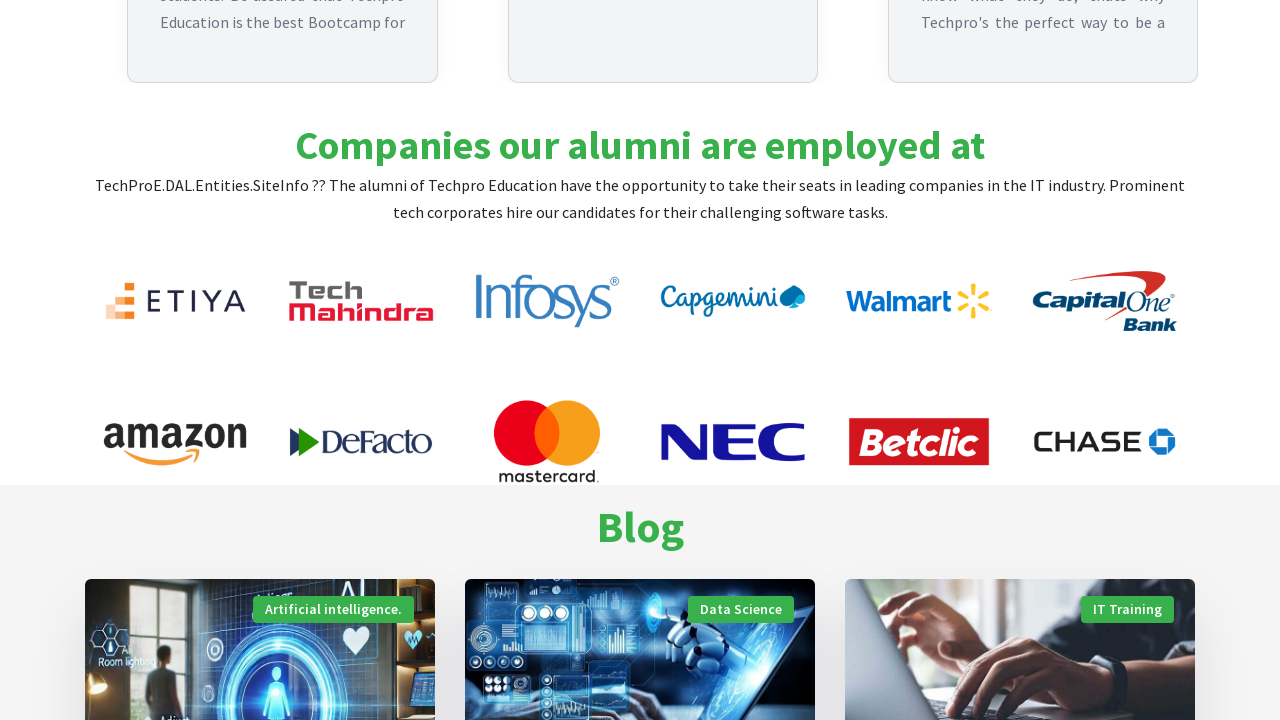

Scrolled up page (1st scroll)
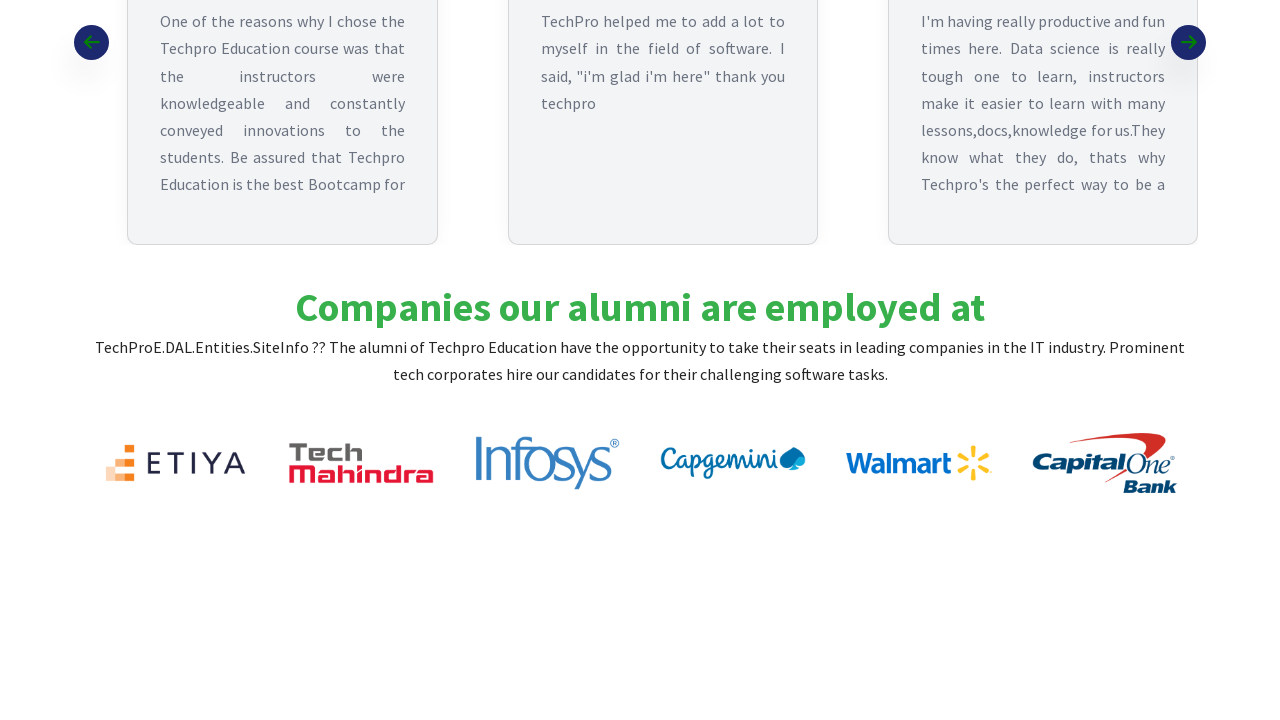

Scrolled up page (2nd scroll)
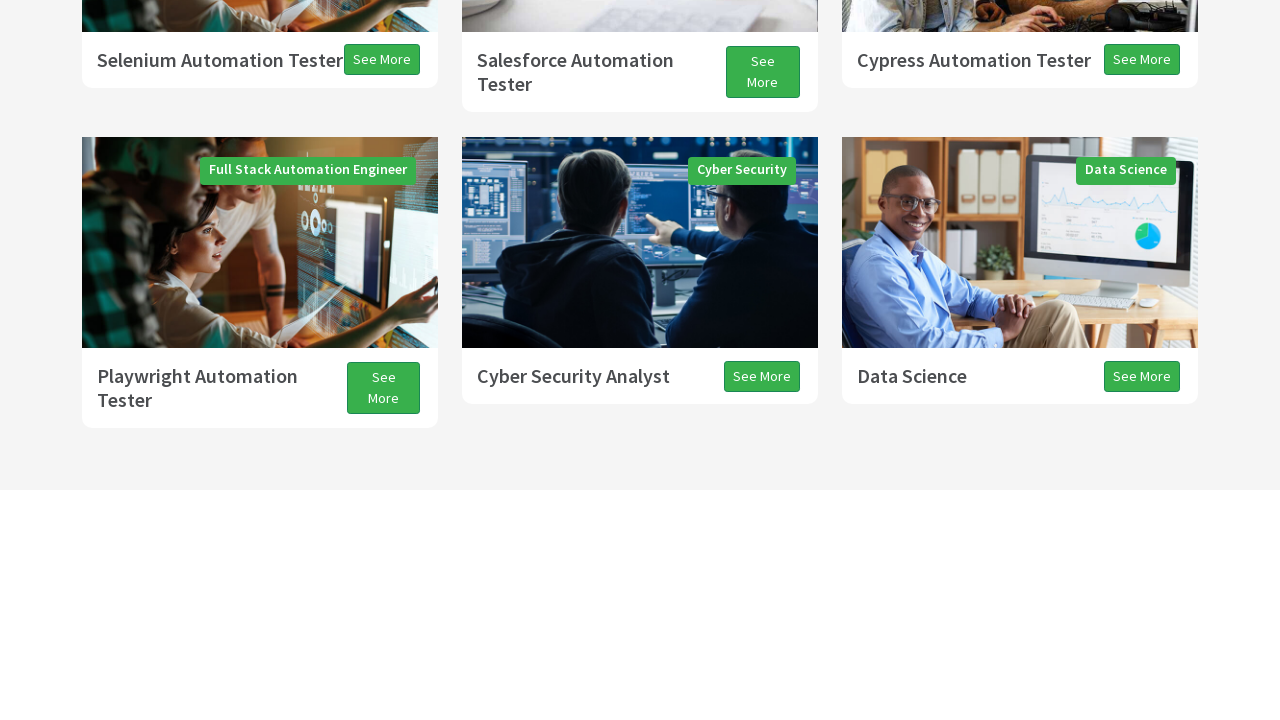

Scrolled up page (3rd scroll)
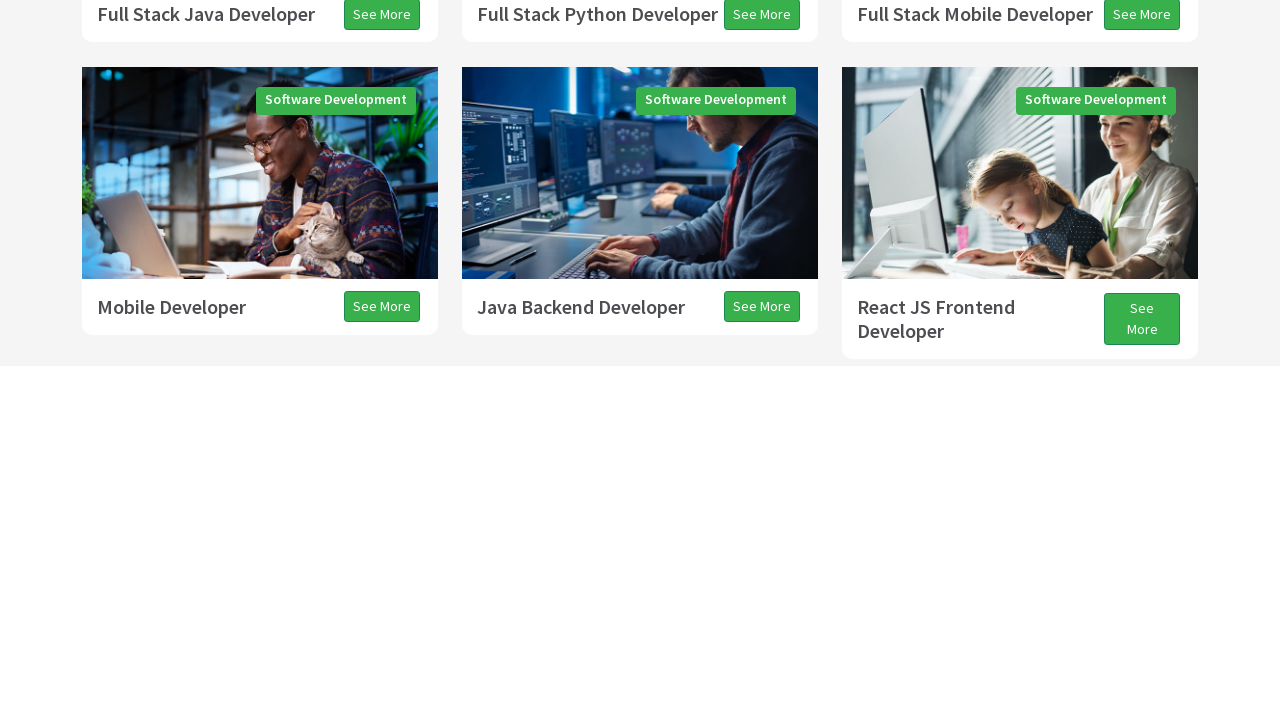

Scrolled up page (4th scroll)
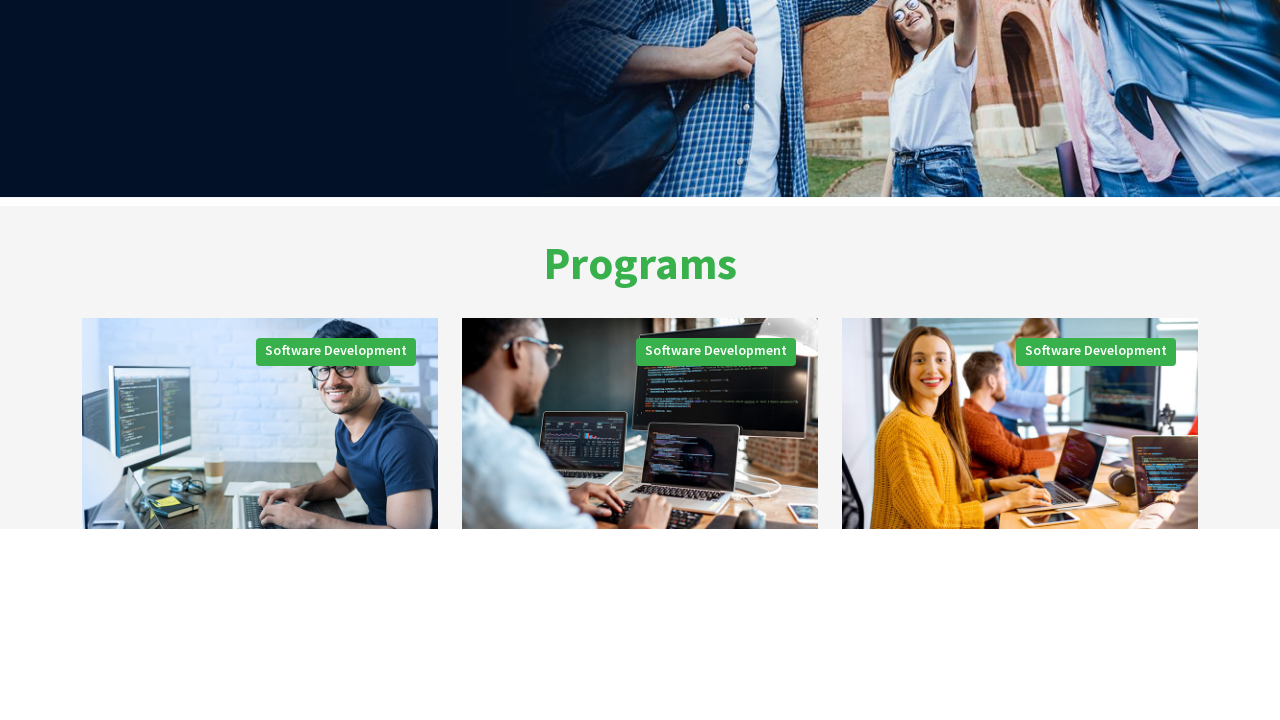

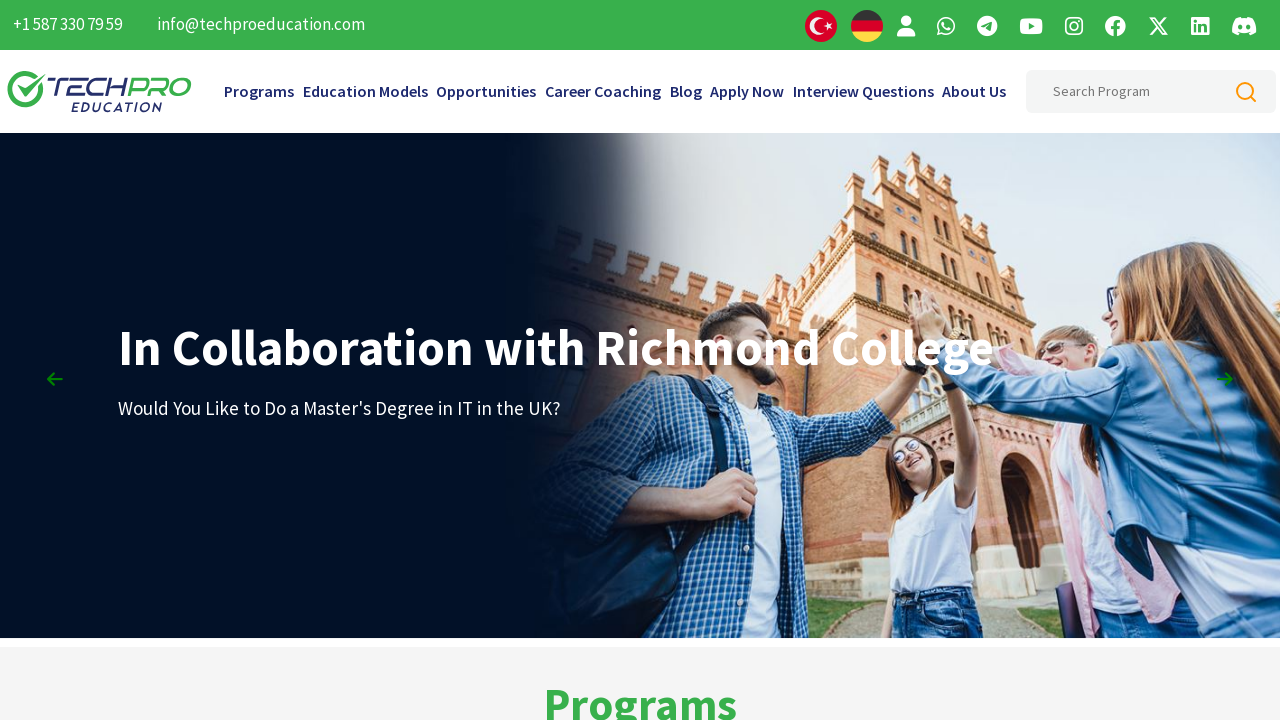